Tests visibility of delayed 'Hello' text element using custom lambda wait expression

Starting URL: https://teserat.github.io/welcome/

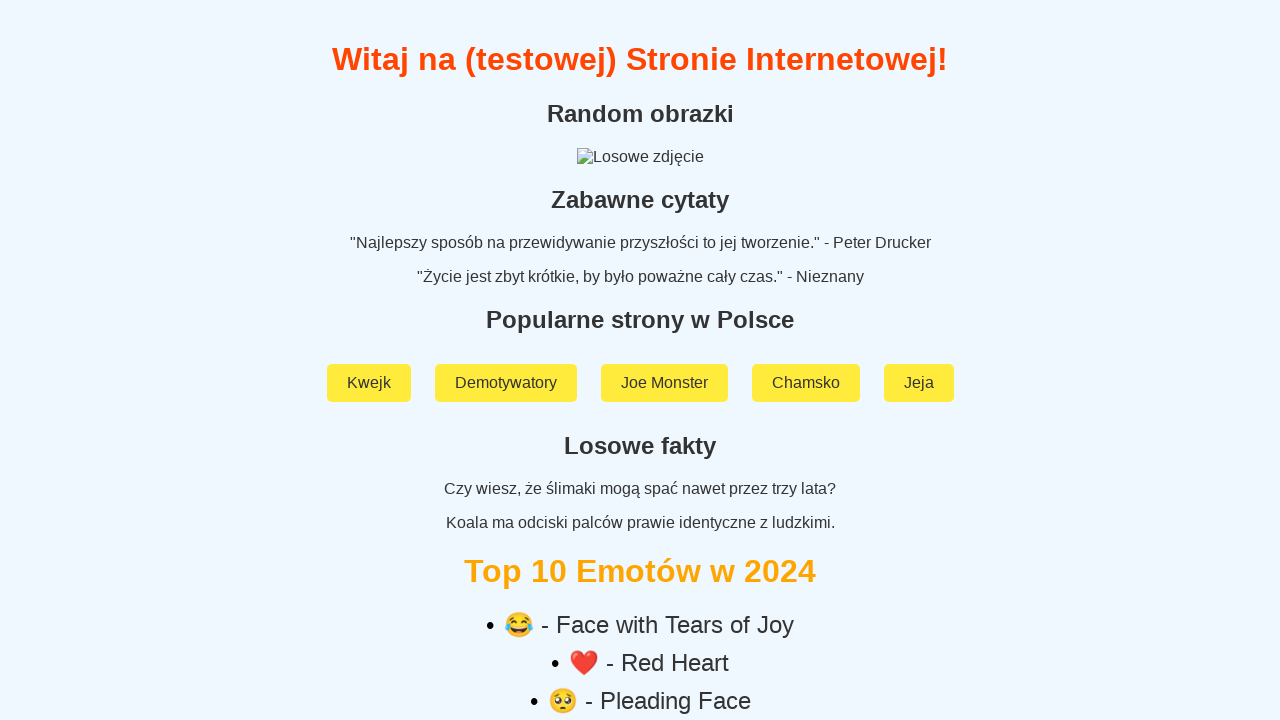

Clicked on 'Rozchodniak' link at (640, 592) on a:text('Rozchodniak')
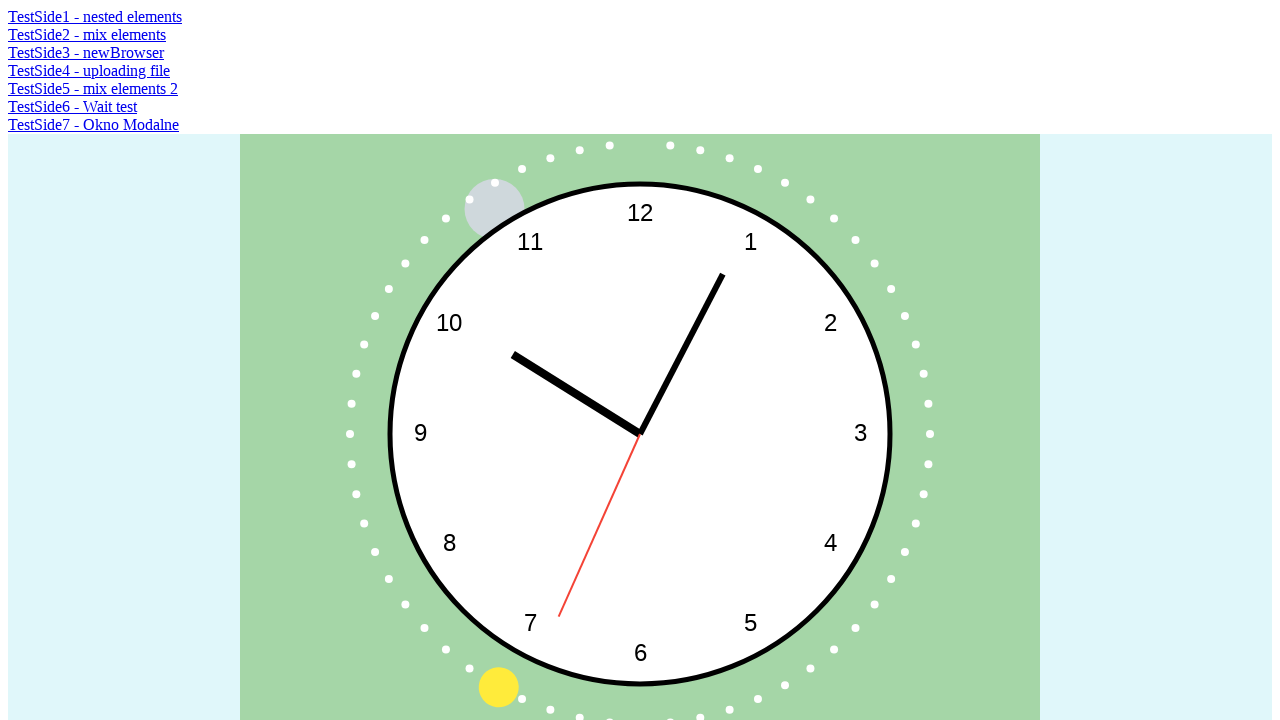

Clicked on 'TestSide6 - Wait test' link at (72, 106) on a:text('TestSide6 - Wait test')
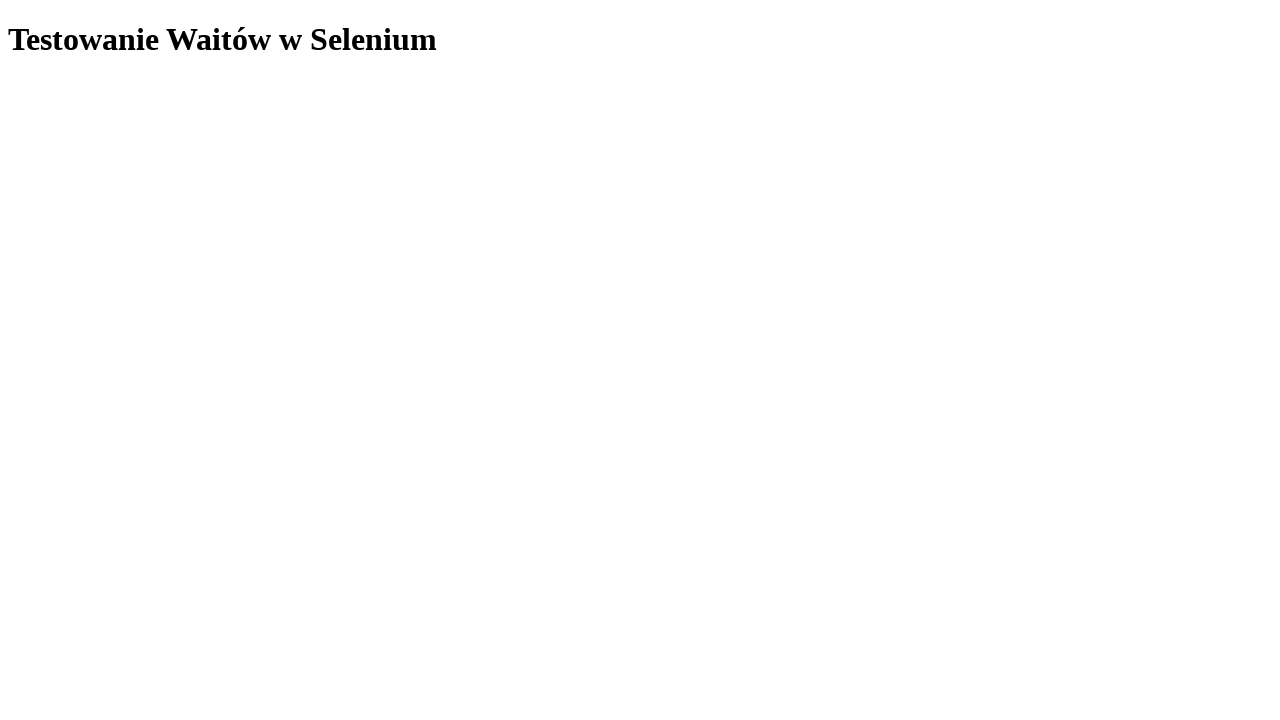

Waited for delayed 'Hello' text element to become visible using custom lambda wait expression
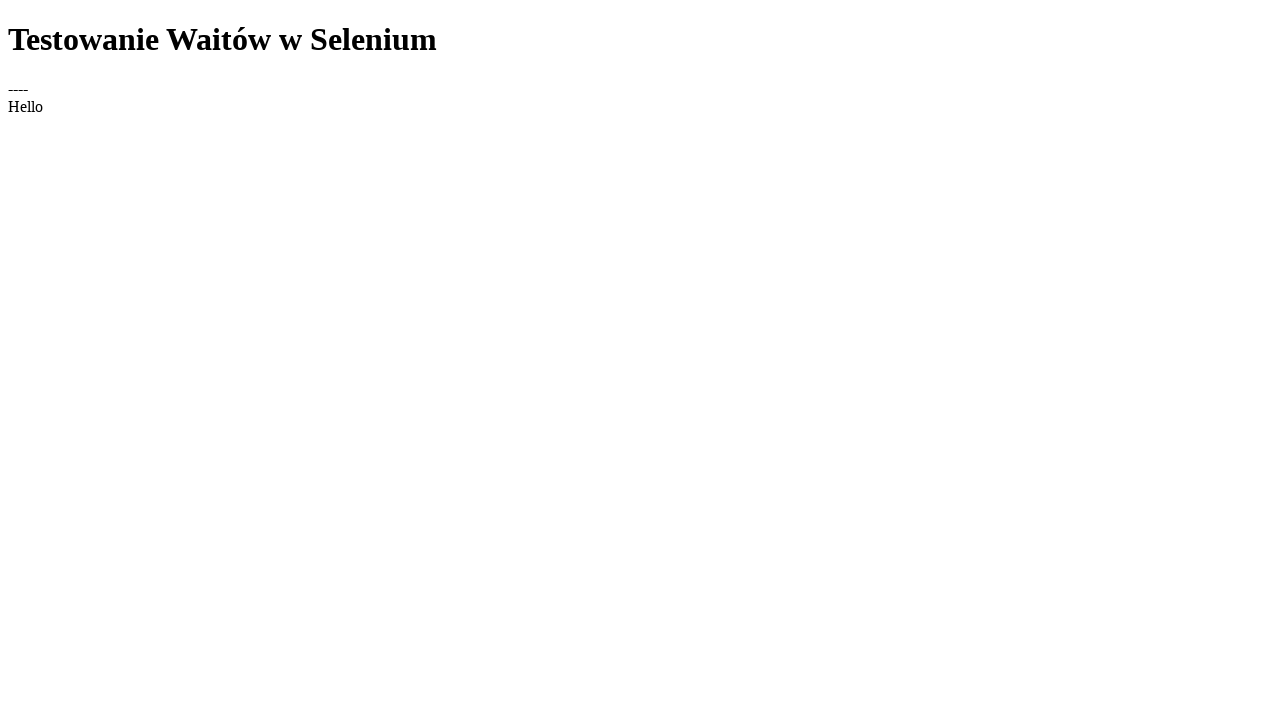

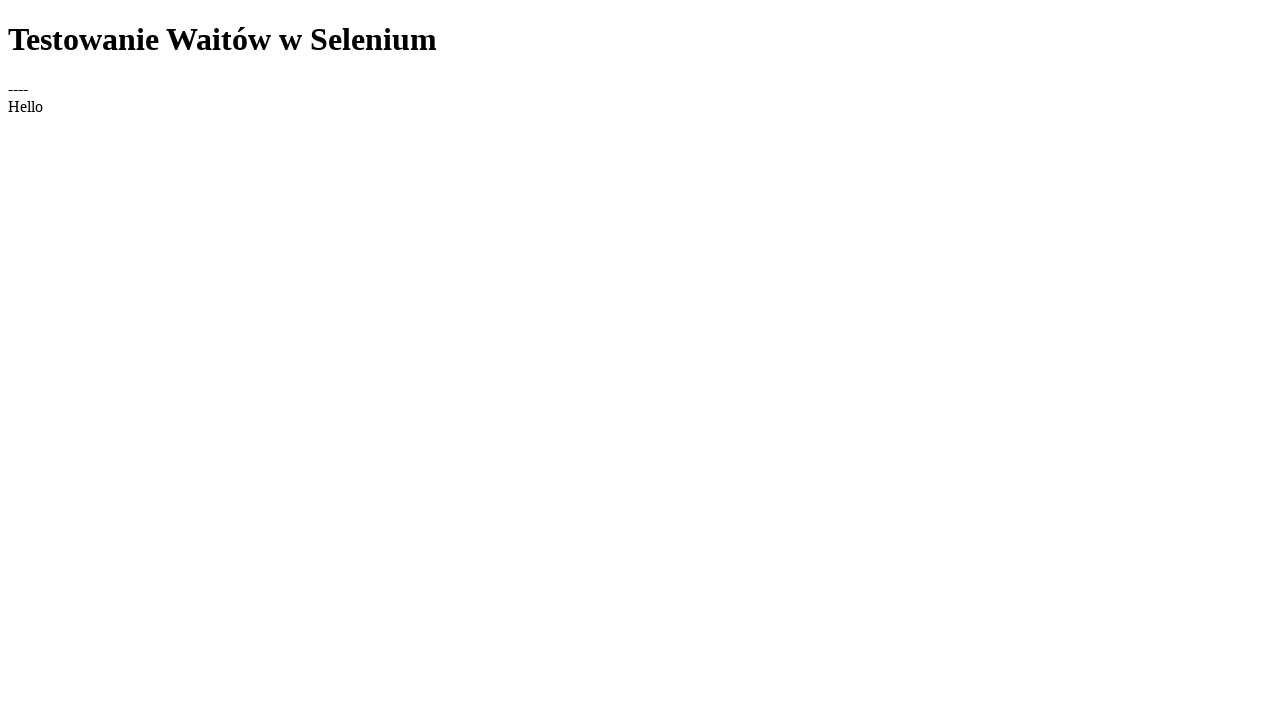